Tests a form submission by filling in first name, last name, and email fields, then clicking submit

Starting URL: https://secure-retreat-92358.herokuapp.com/

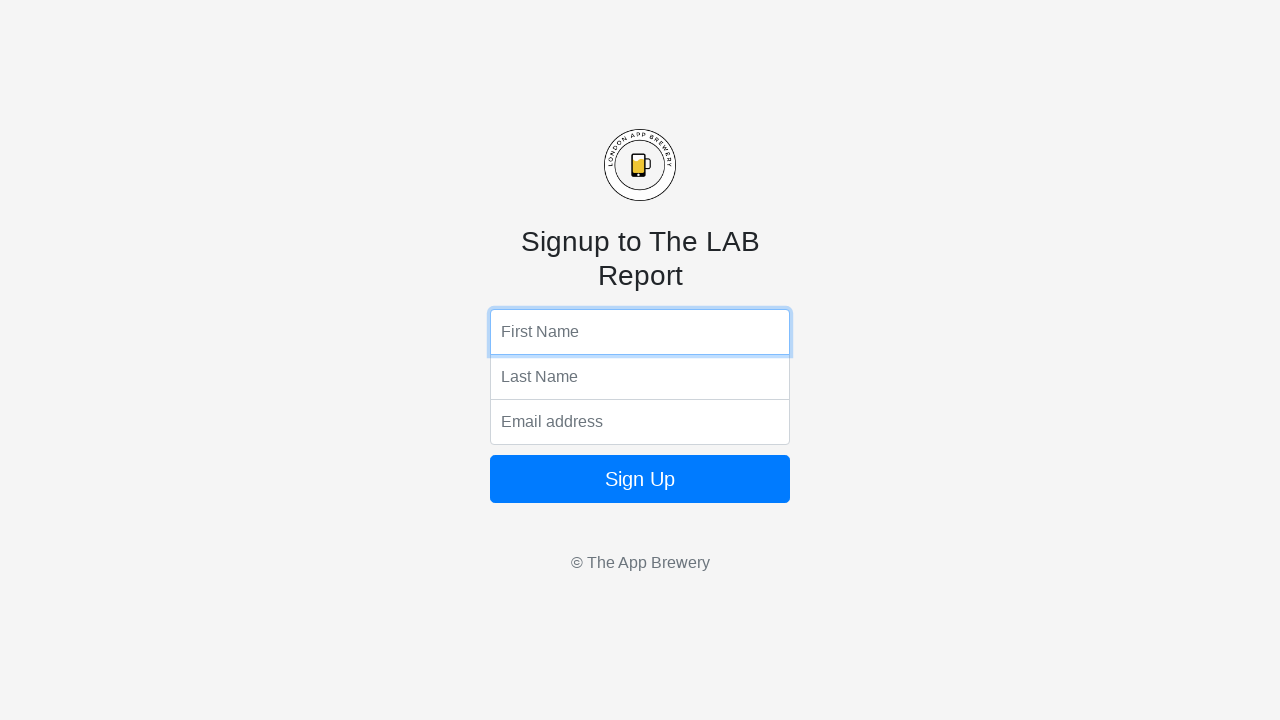

Filled first name field with 'Ishita' on input[name='fName']
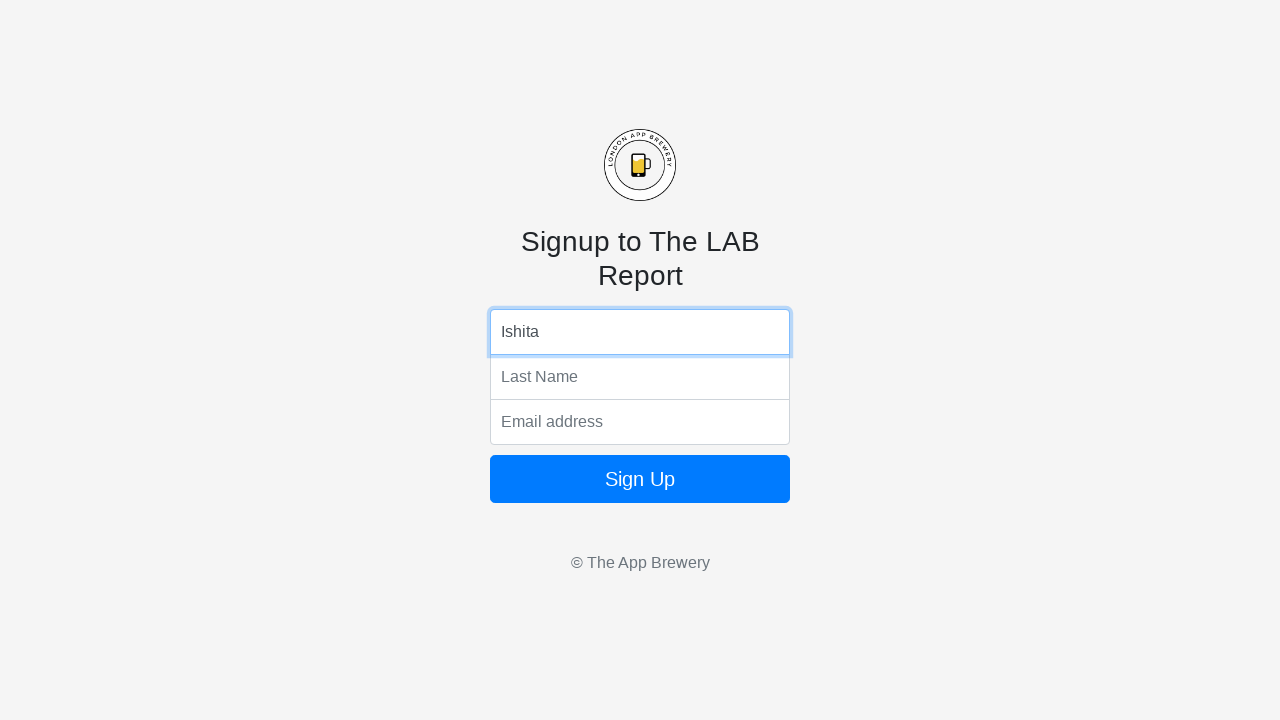

Filled last name field with 'Gupta' on input[name='lName']
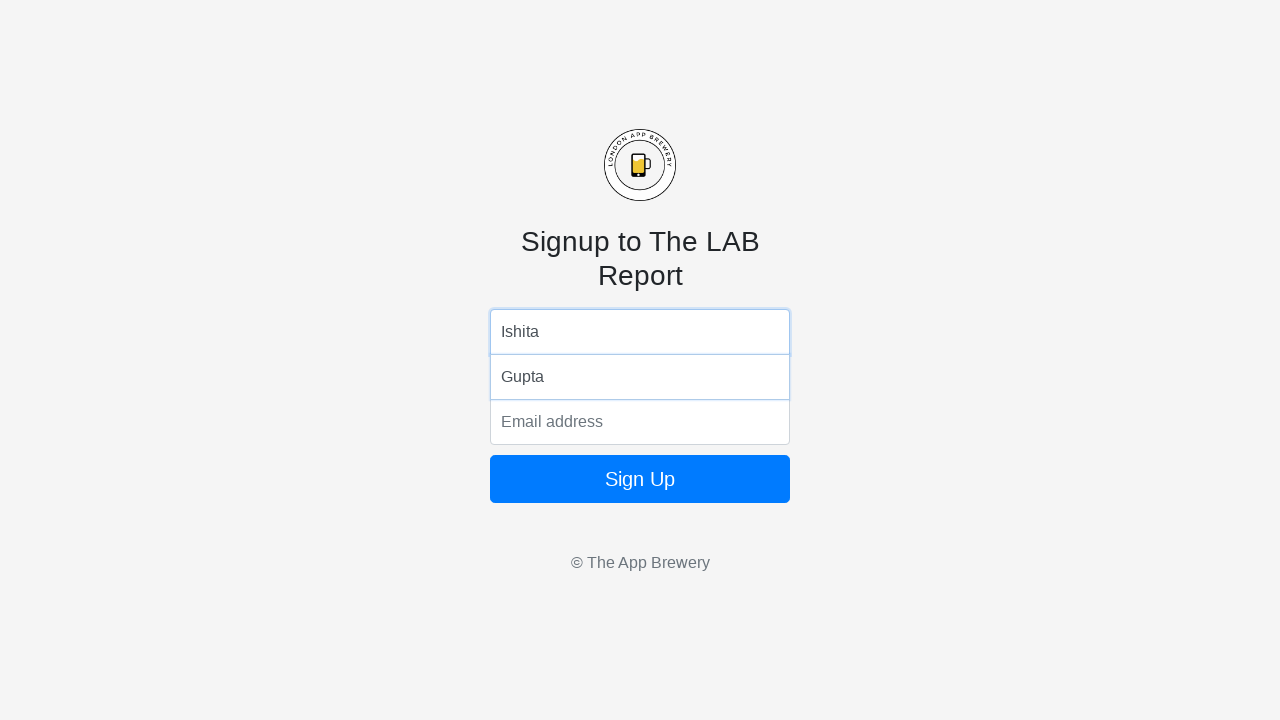

Filled email field with 'ig@gkjbl.com' on input[name='email']
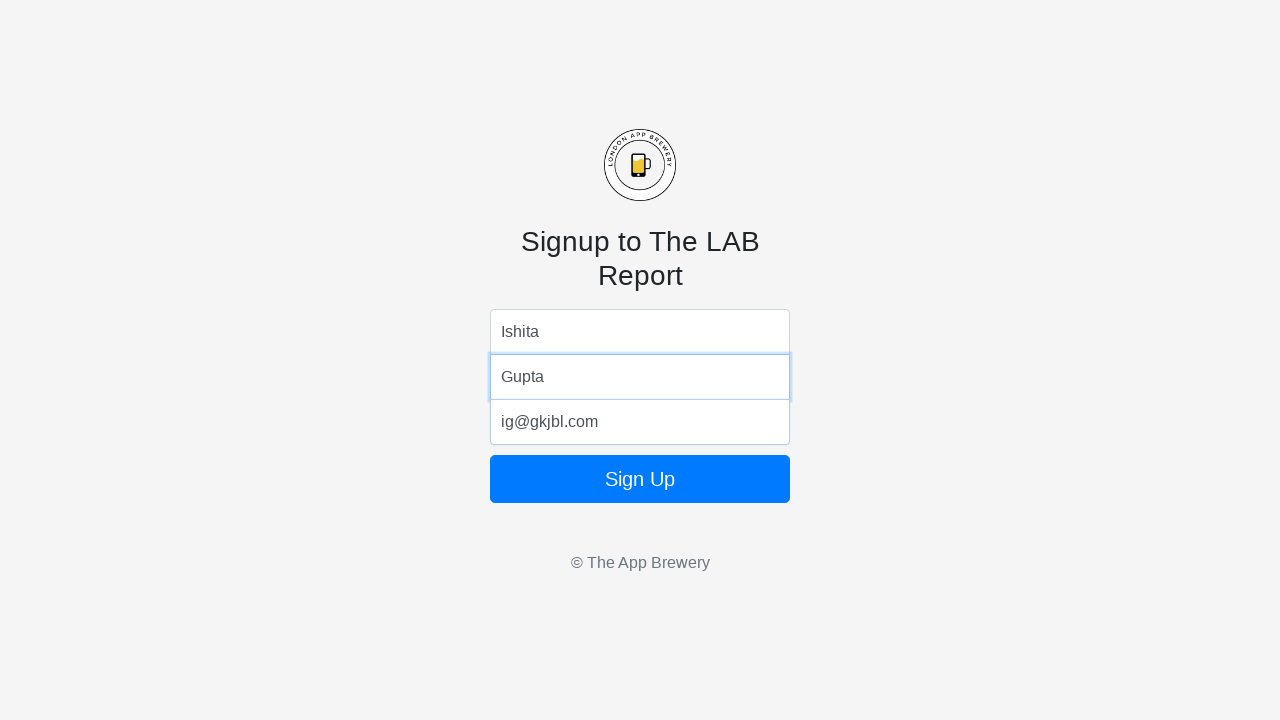

Clicked submit button to submit form at (640, 479) on .btn-primary
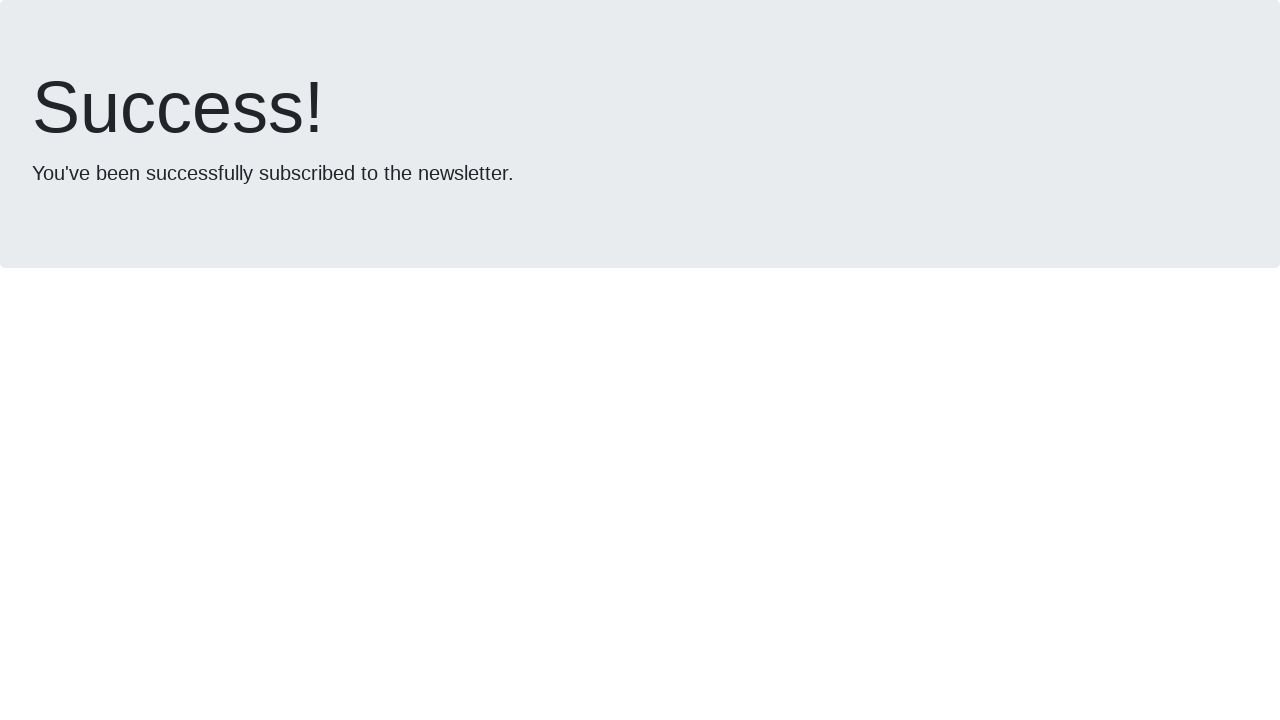

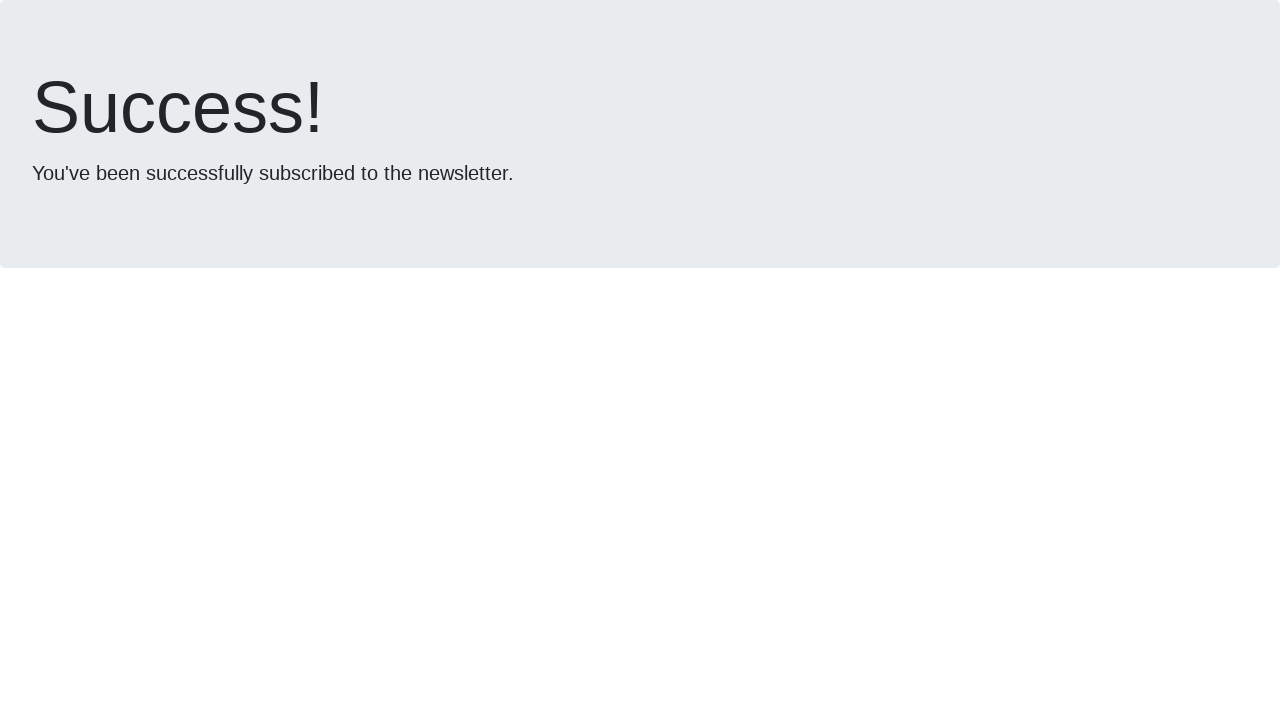